Tests user registration functionality by filling out the registration form with email, first name, last name, and password, then submitting and verifying the account details page appears.

Starting URL: https://shopdemo-alex-hot.koyeb.app/register

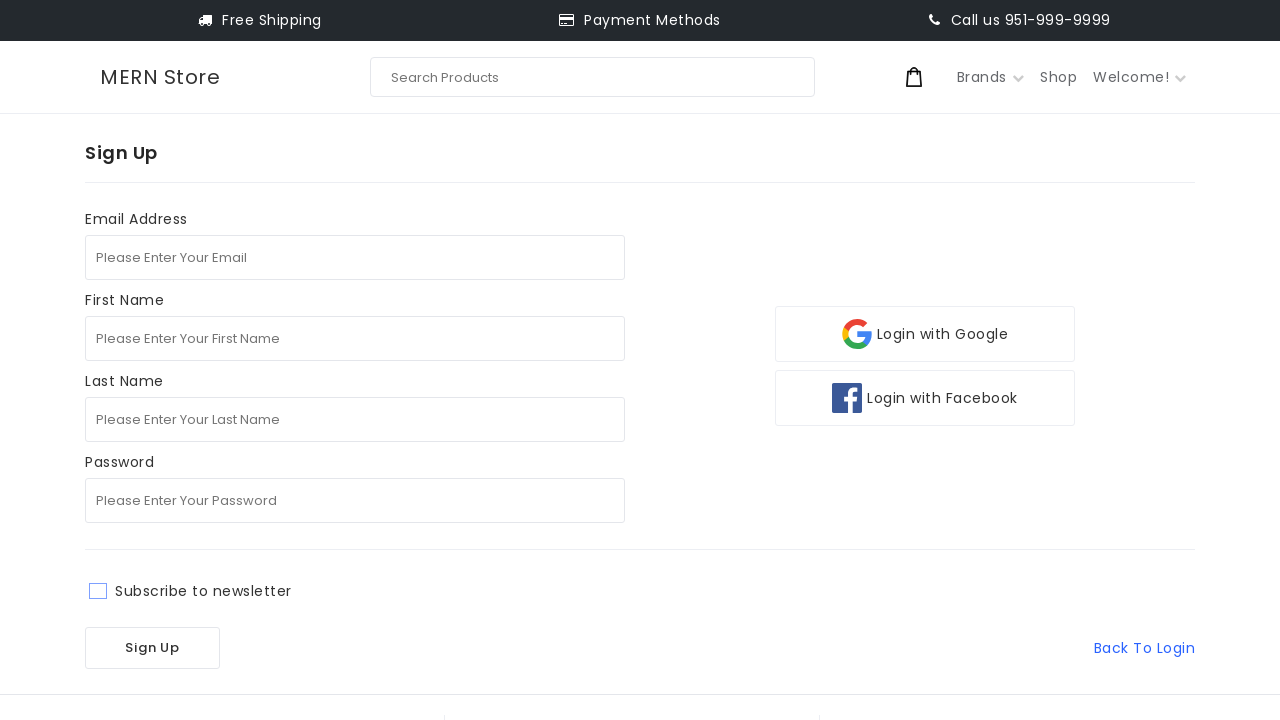

Filled email field with unique email address on internal:role=main >> internal:role=textbox[name="Please Enter Your Email"i]
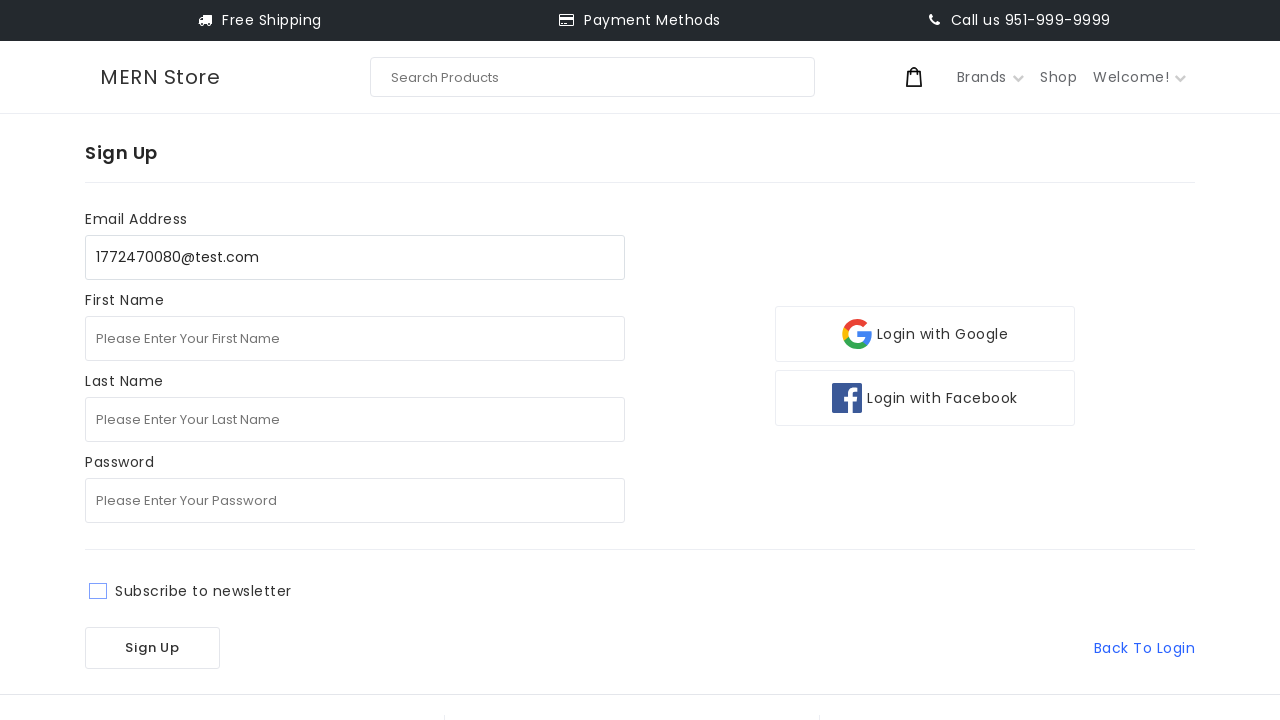

Filled first name field with 'Test' on internal:role=textbox[name="Please Enter Your First Name"i]
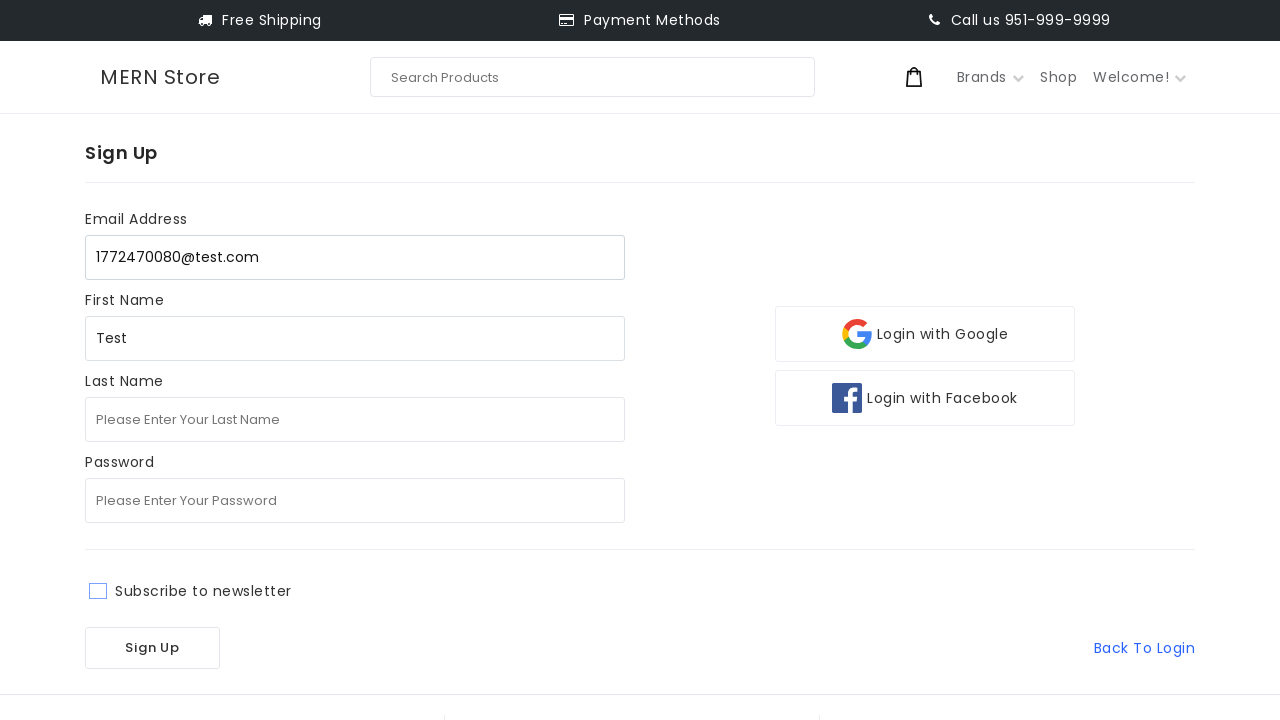

Filled last name field with 'Testov' on internal:role=textbox[name="Please Enter Your Last Name"i]
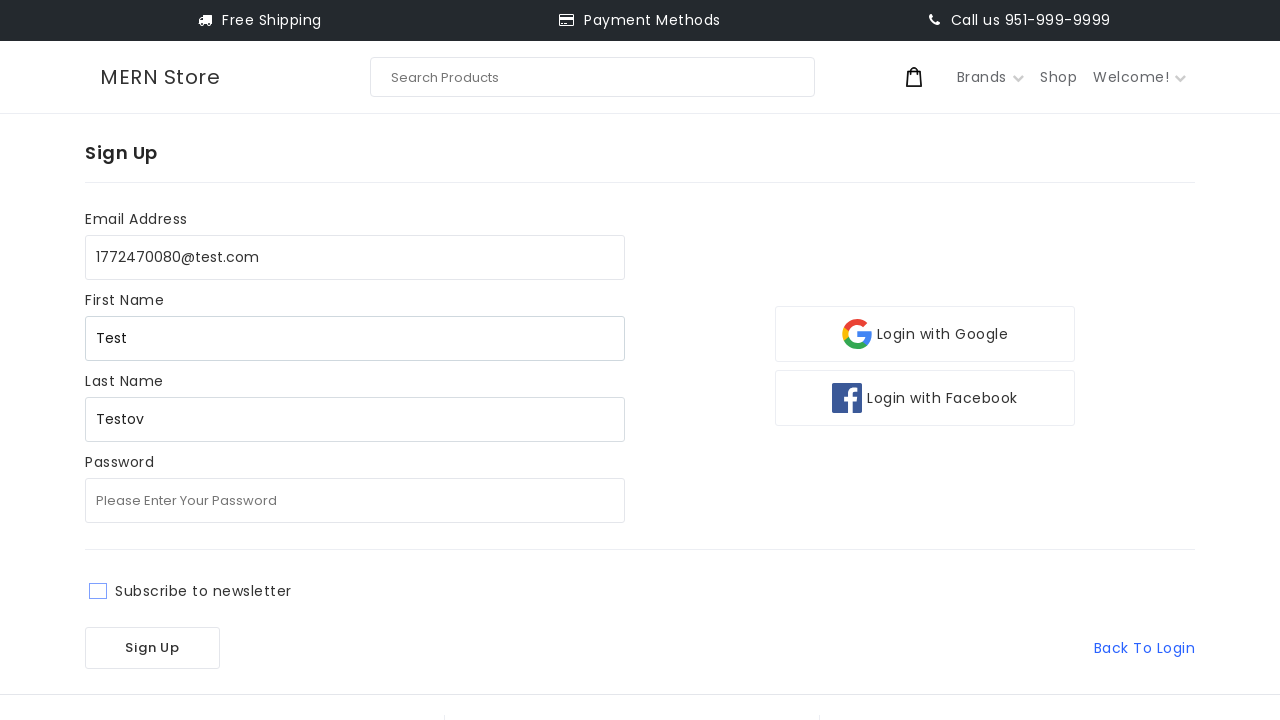

Filled password field with email address on internal:role=textbox[name="Please Enter Your Password"i]
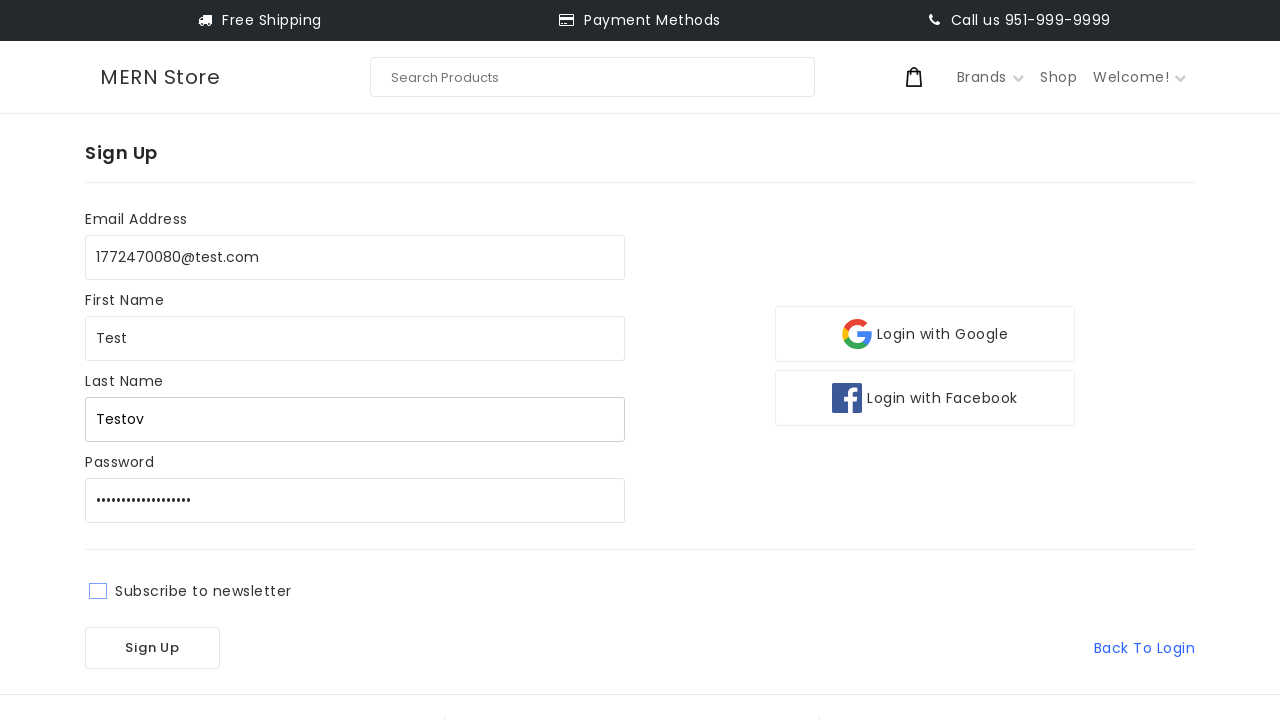

Clicked Sign Up button to submit registration form at (152, 648) on internal:role=button[name="Sign Up"i]
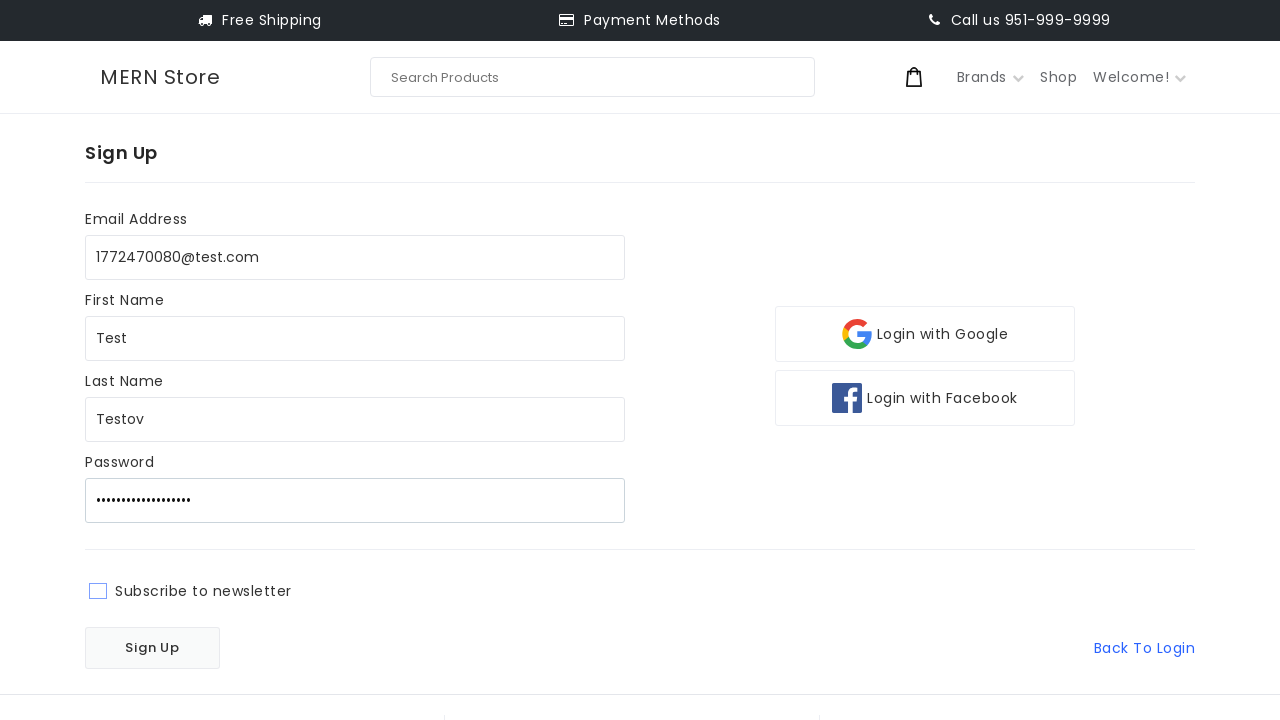

Account Details page loaded, confirming successful registration
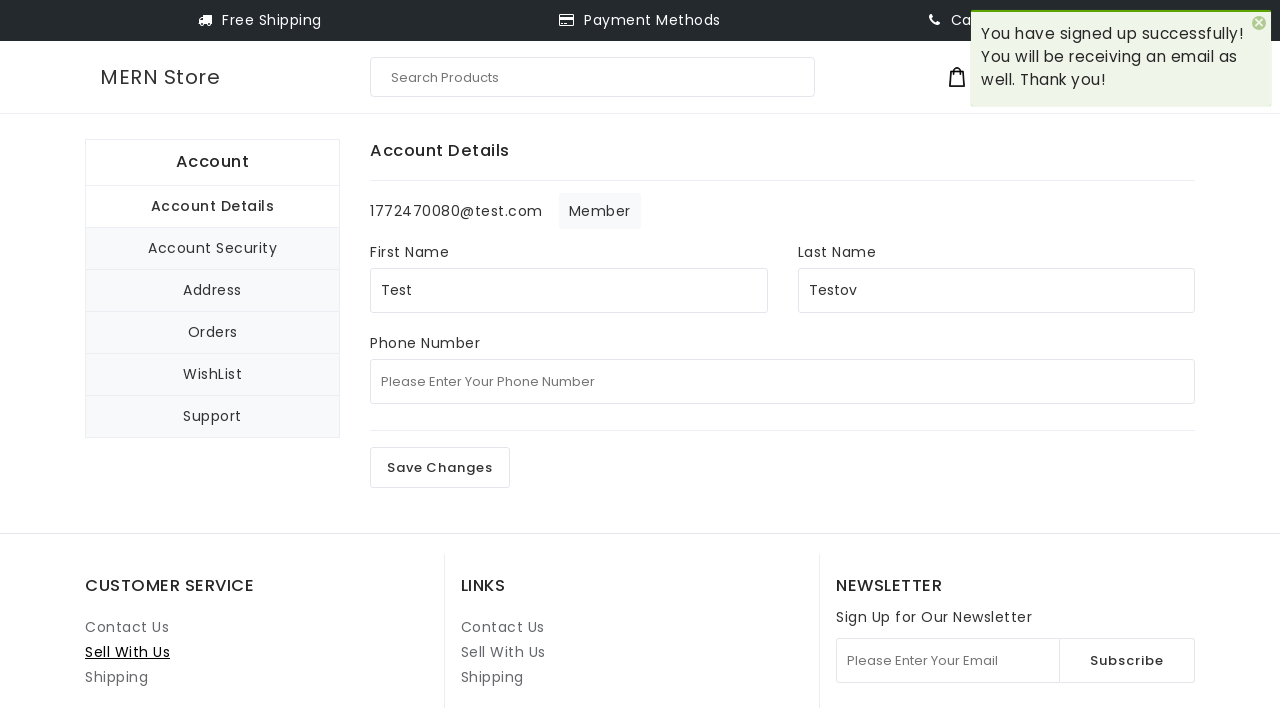

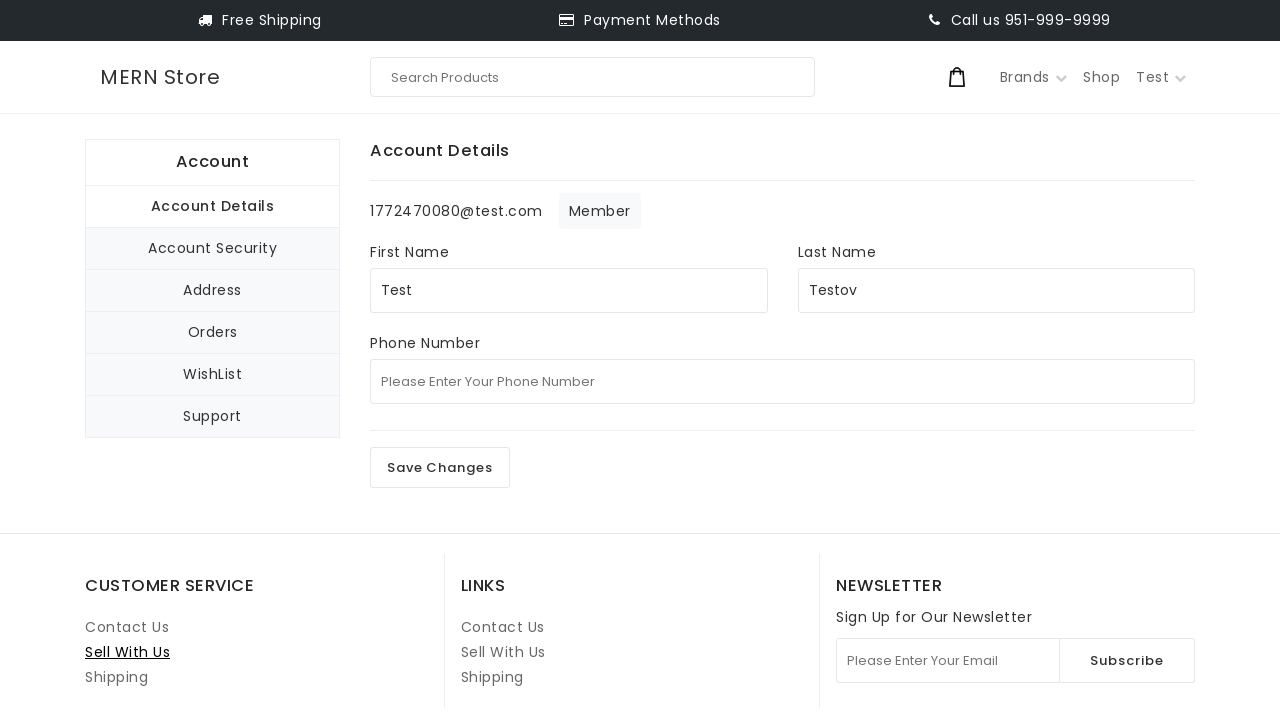